Tests dynamic content loading by clicking start button and waiting for loading indicator to disappear and content to appear

Starting URL: http://the-internet.herokuapp.com/dynamic_loading/2

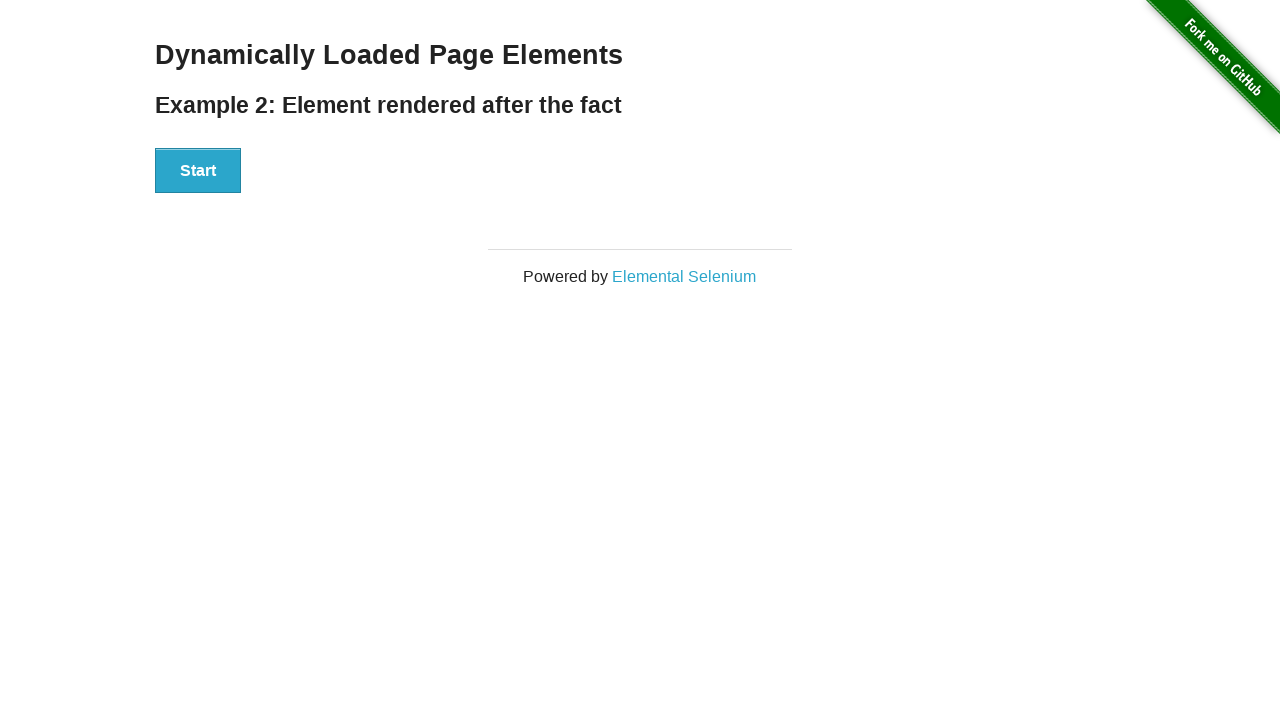

Clicked Start button to initiate dynamic content loading at (198, 171) on xpath=//button[contains(text(),'Start')]
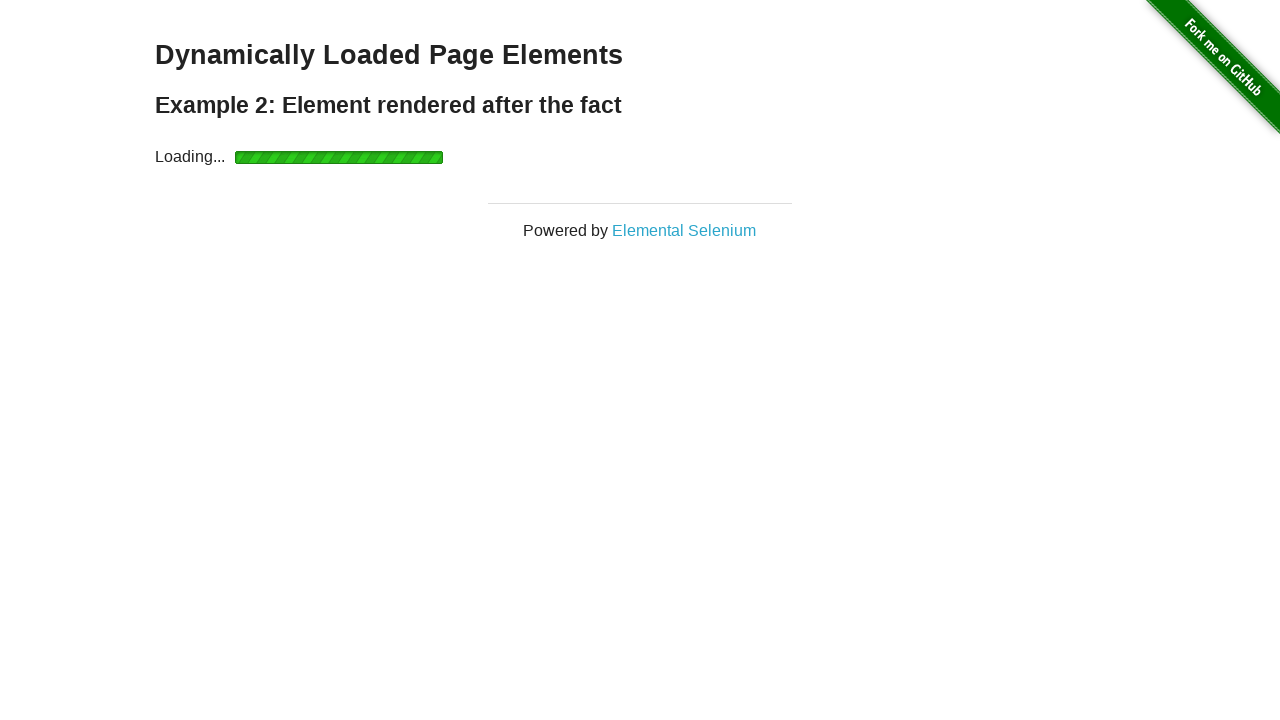

Waited for loading indicator to disappear
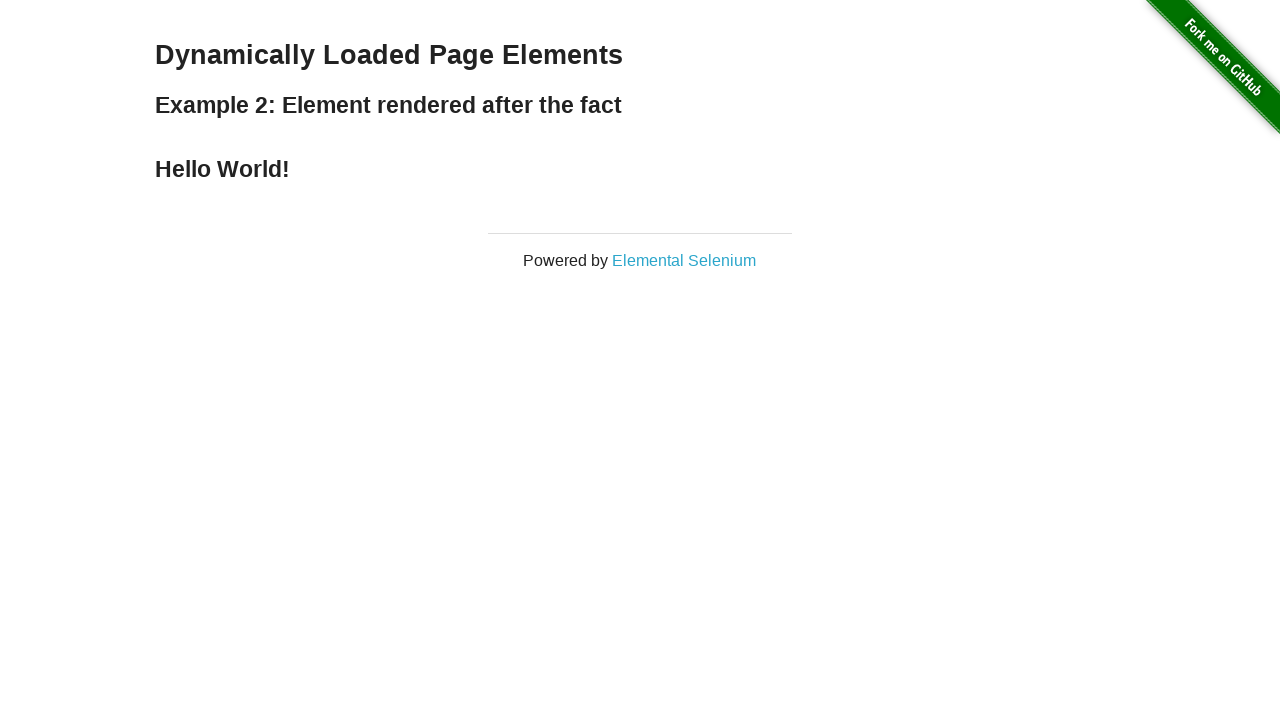

Waited for 'Hello World!' text to appear
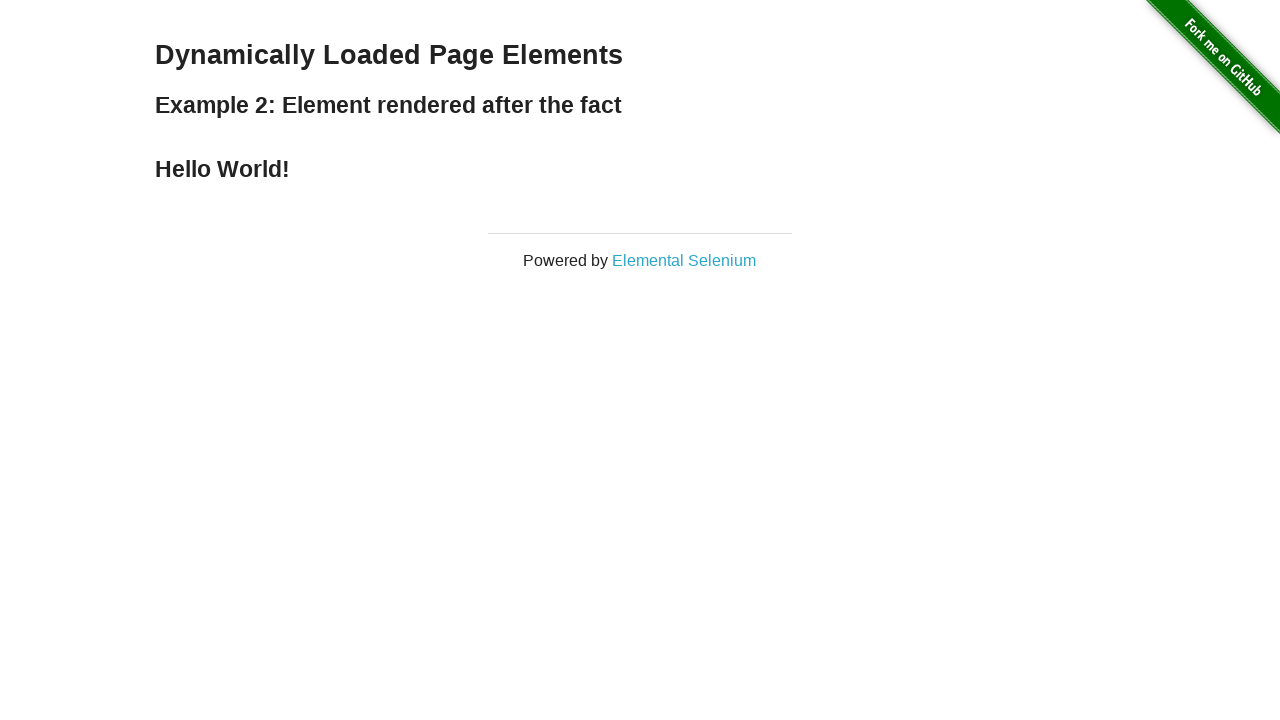

Located the 'Hello World!' element
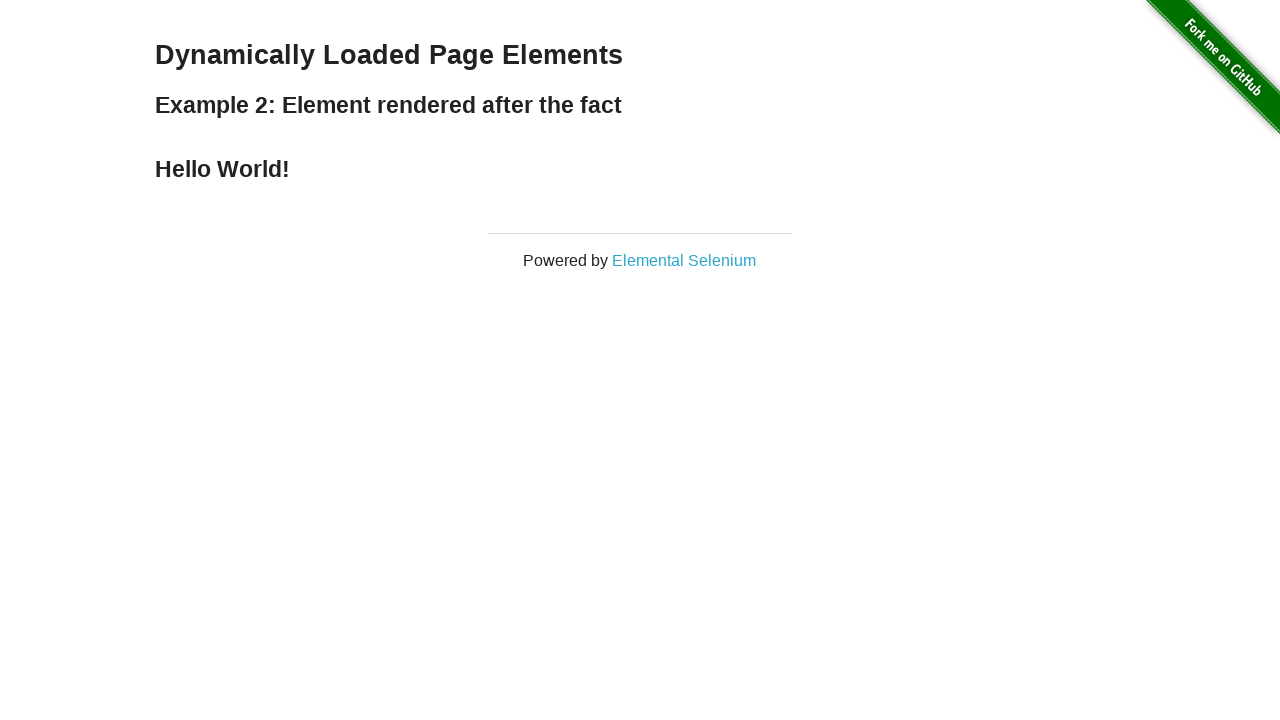

Verified that 'Hello World!' text content matches expected value
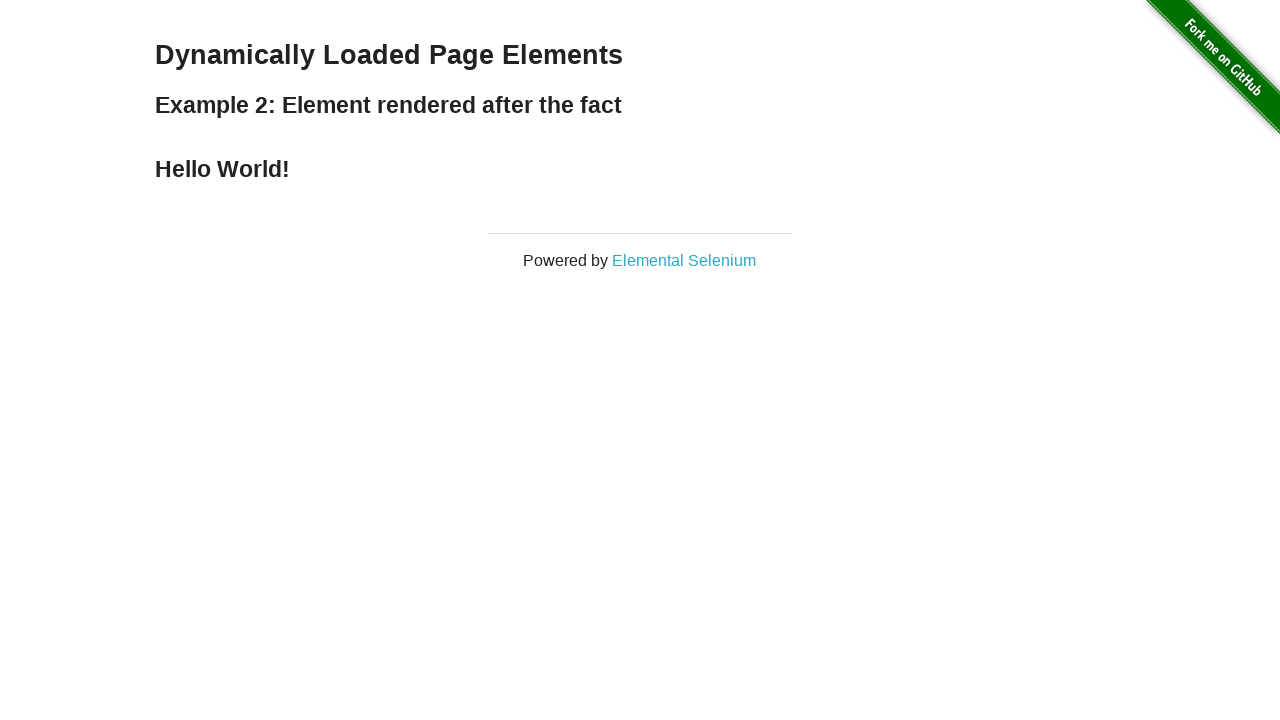

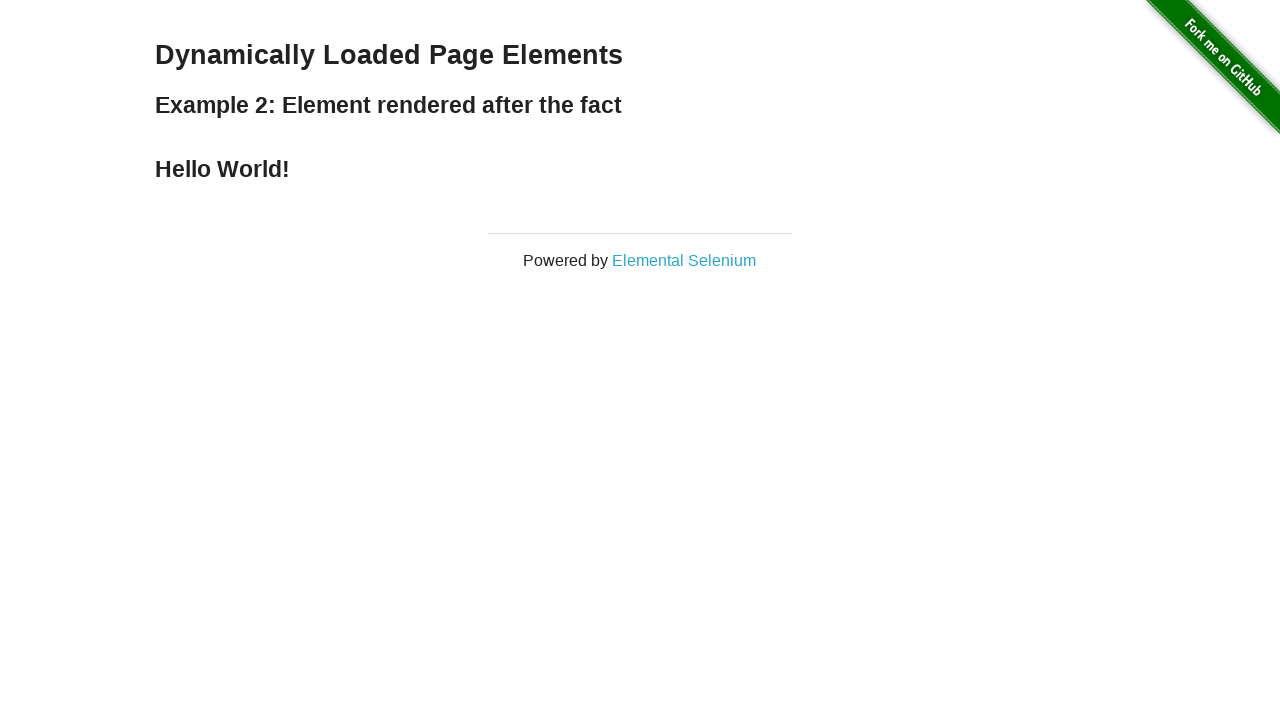